Tests handling multiple tabs by clicking to open multiple pages, then finding a specific tab by title and filling a search field on that tab.

Starting URL: https://leafground.com/window.xhtml

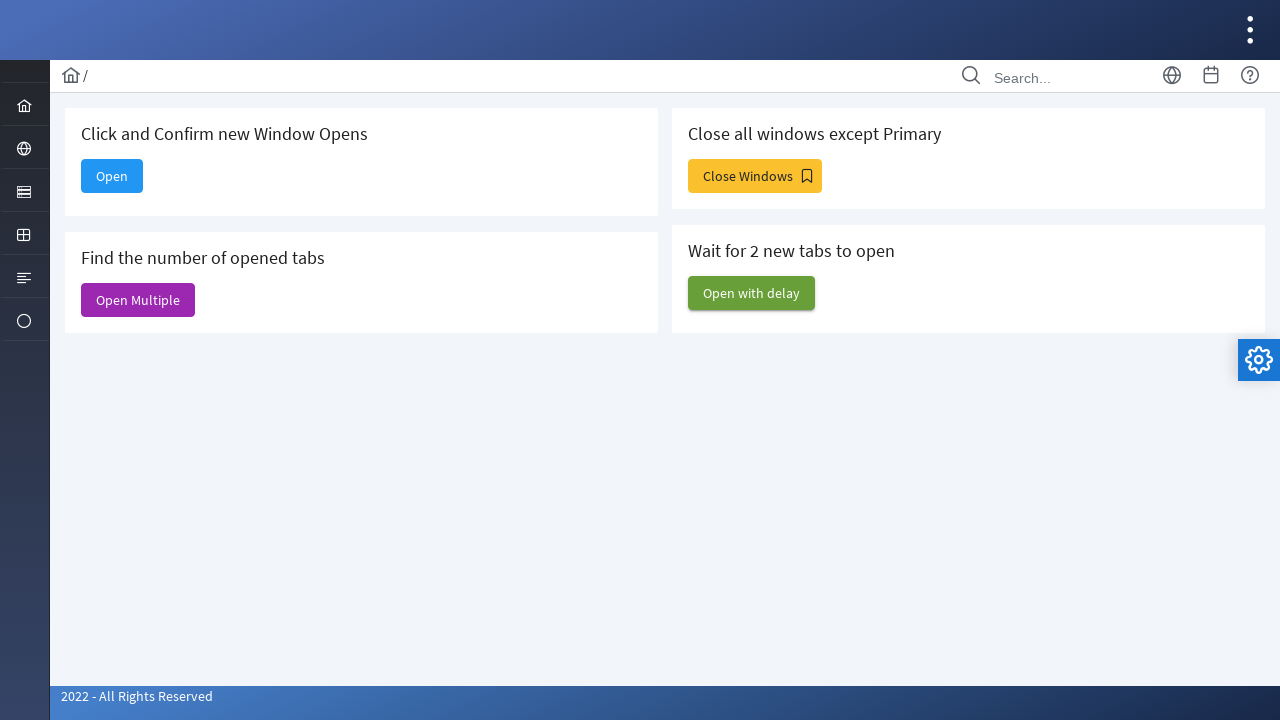

Clicked 'Open Multiple' button to open new tabs at (138, 300) on internal:text="Open Multiple"s
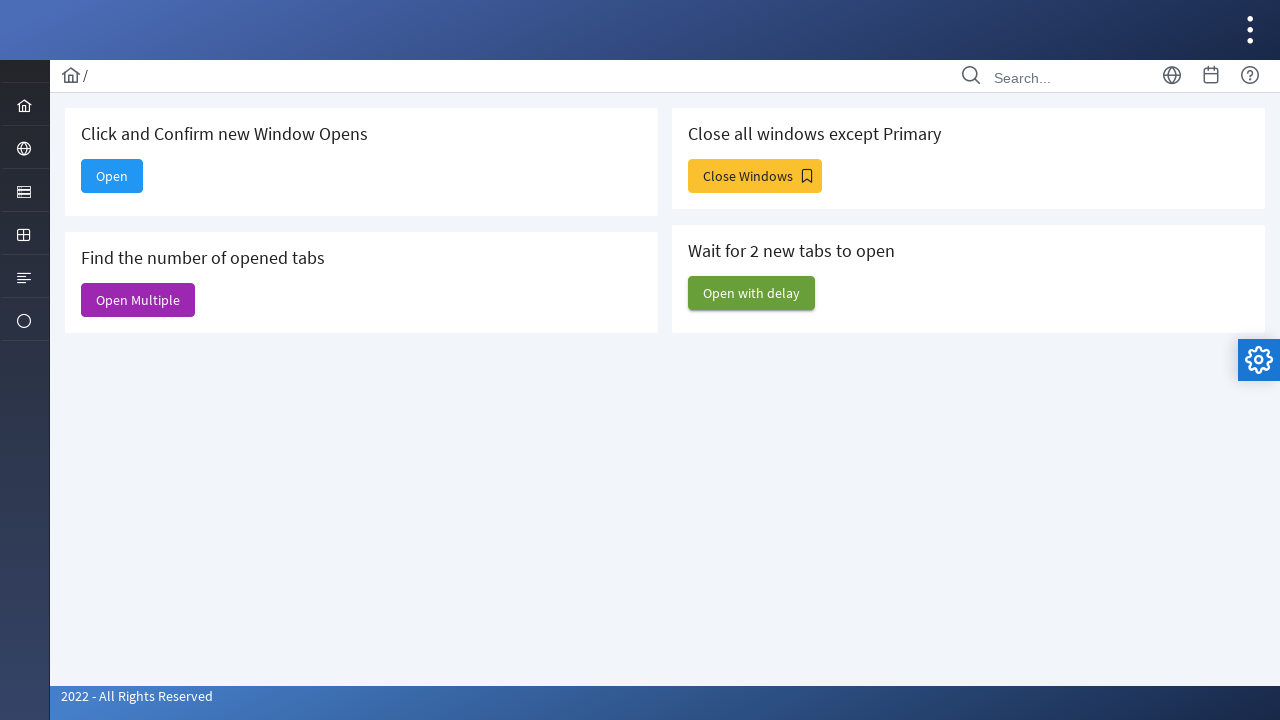

New page loaded and ready
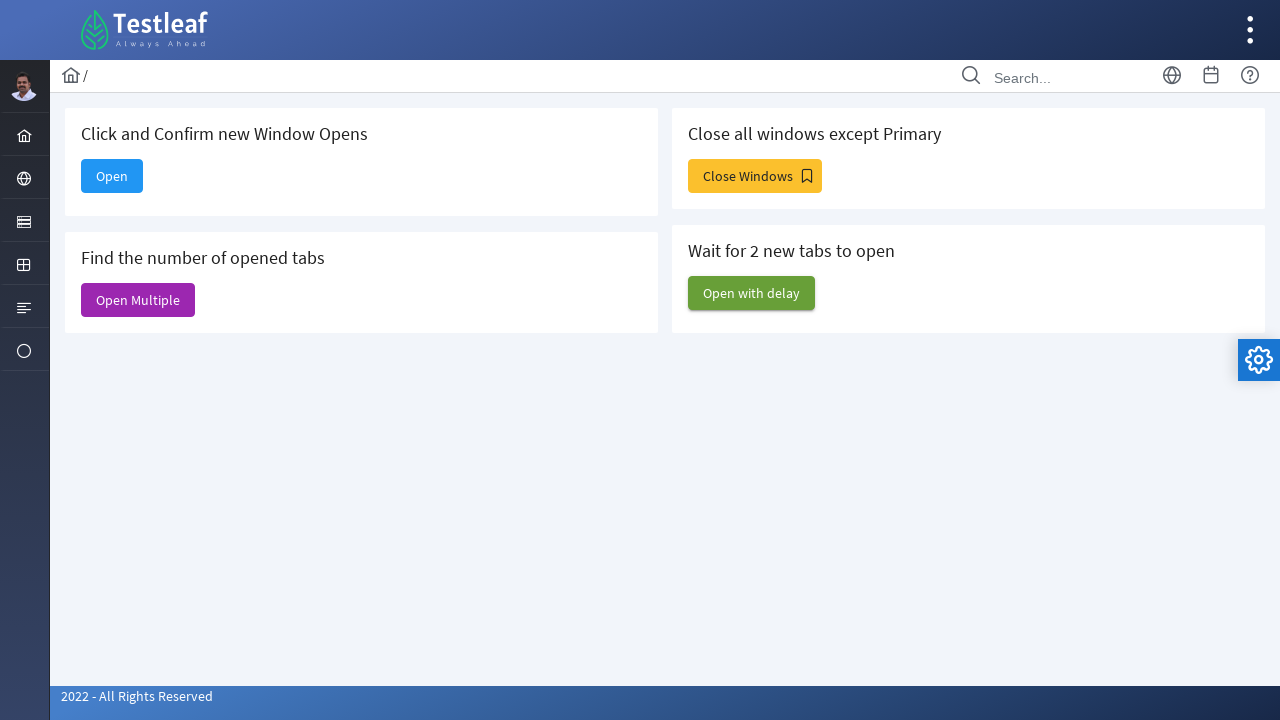

Retrieved all 6 pages from context
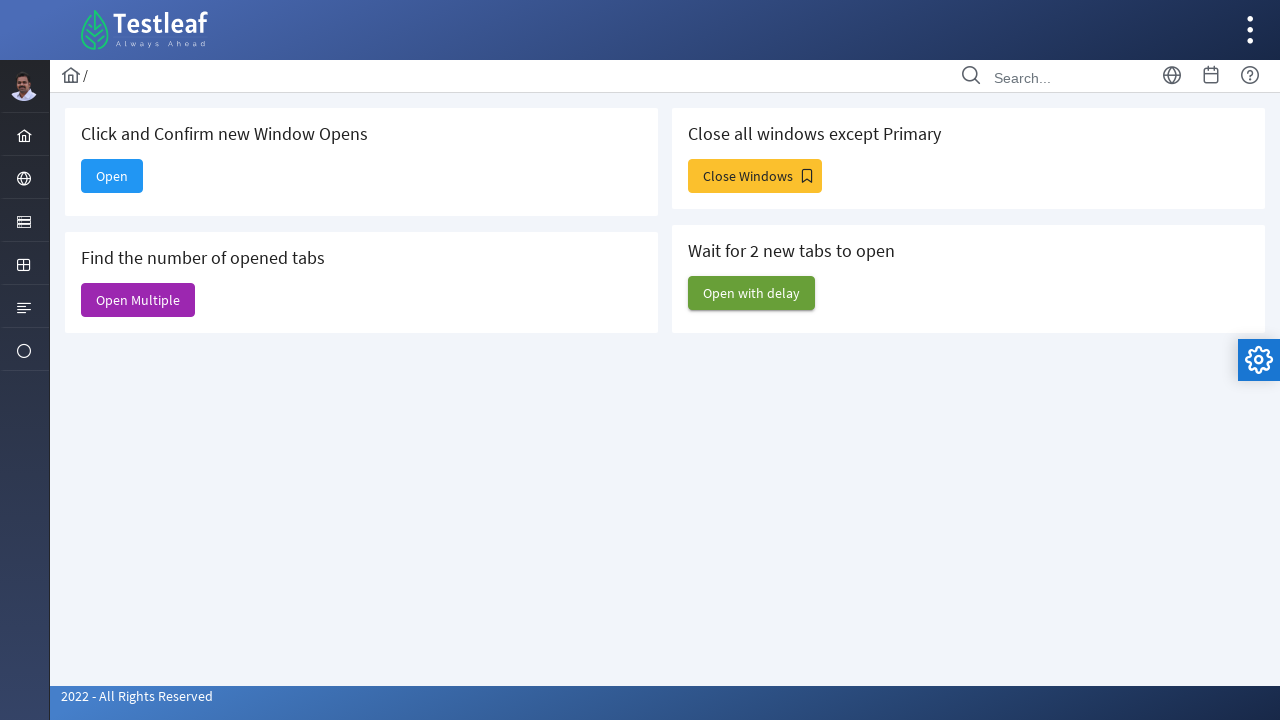

Waited for page load state
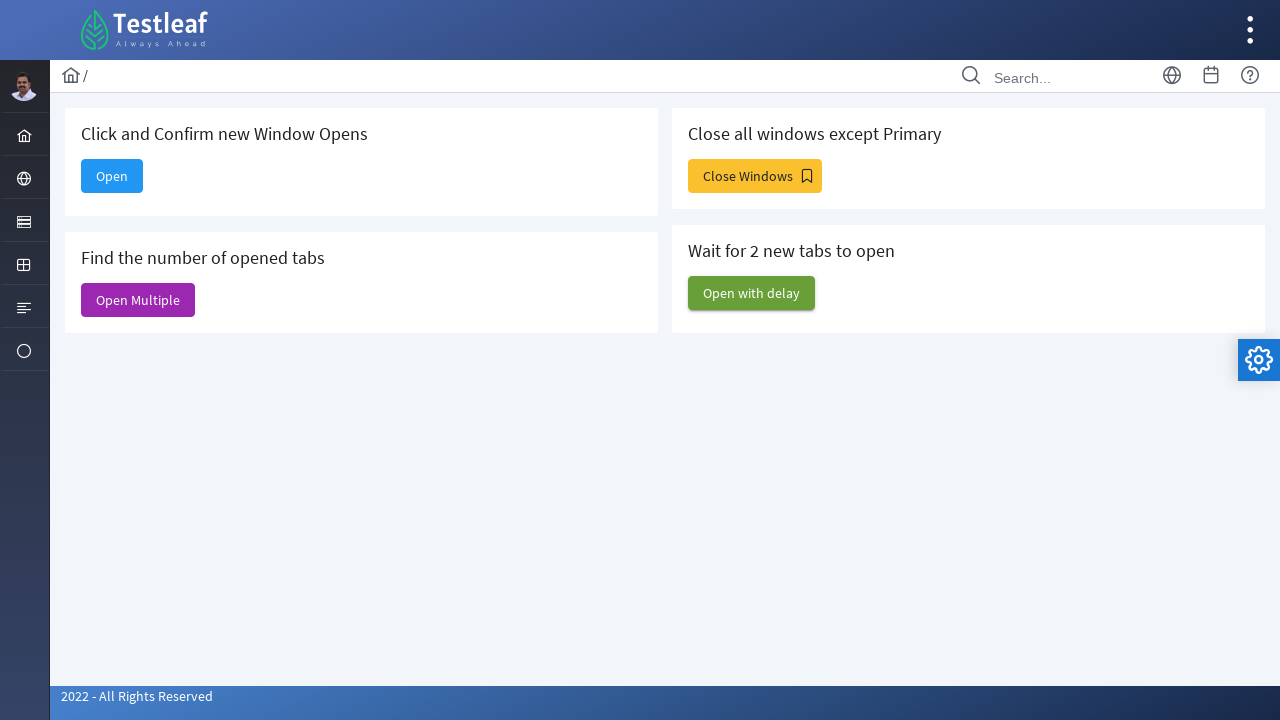

Retrieved page title: 'Window'
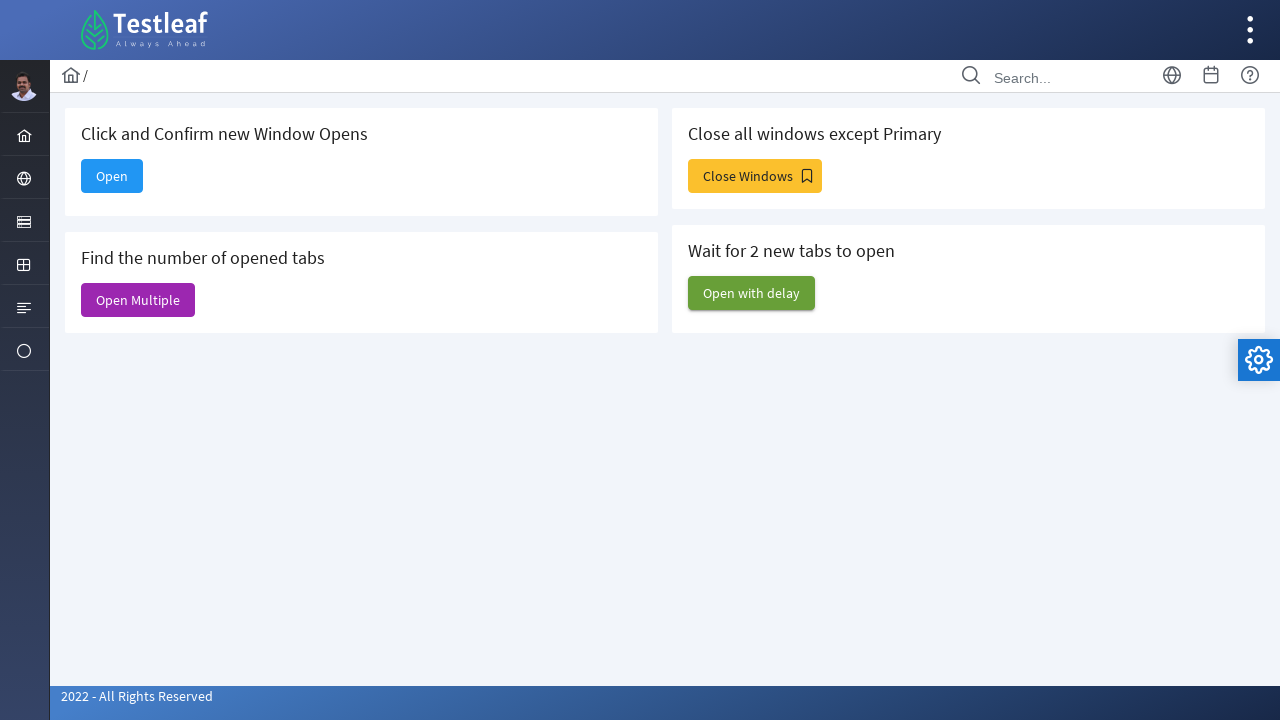

Waited for page load state
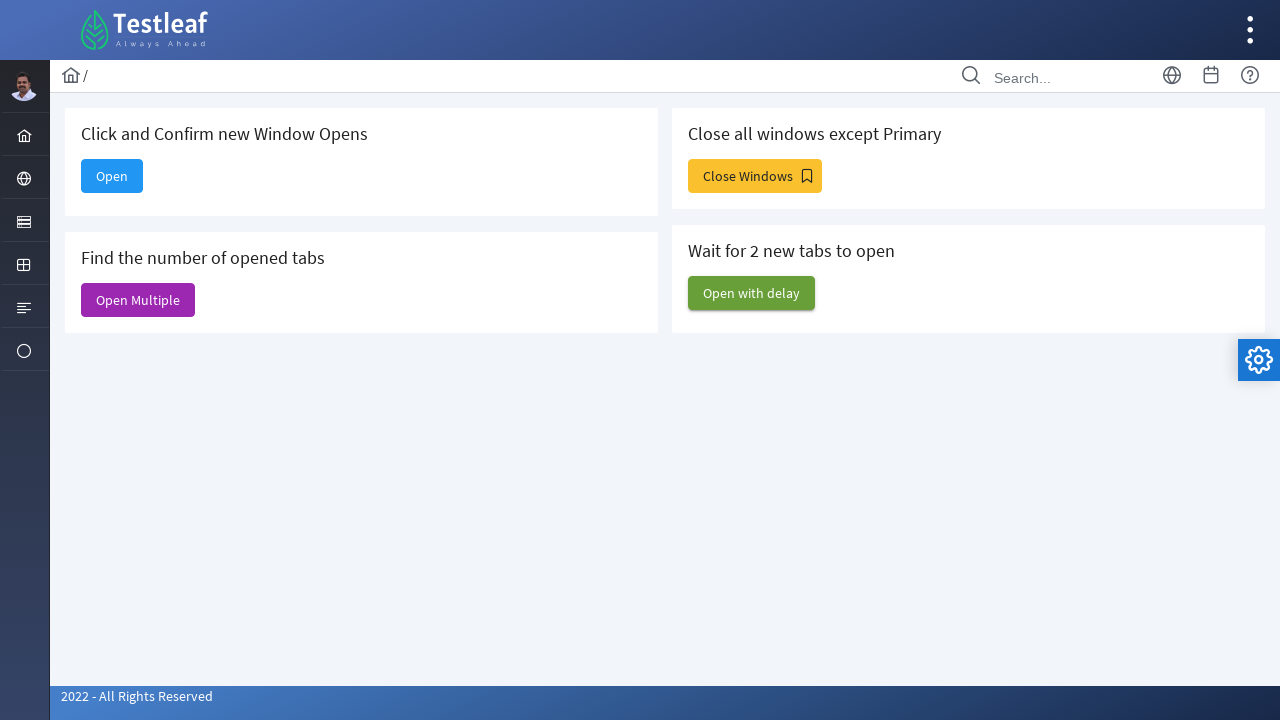

Retrieved page title: 'Alert'
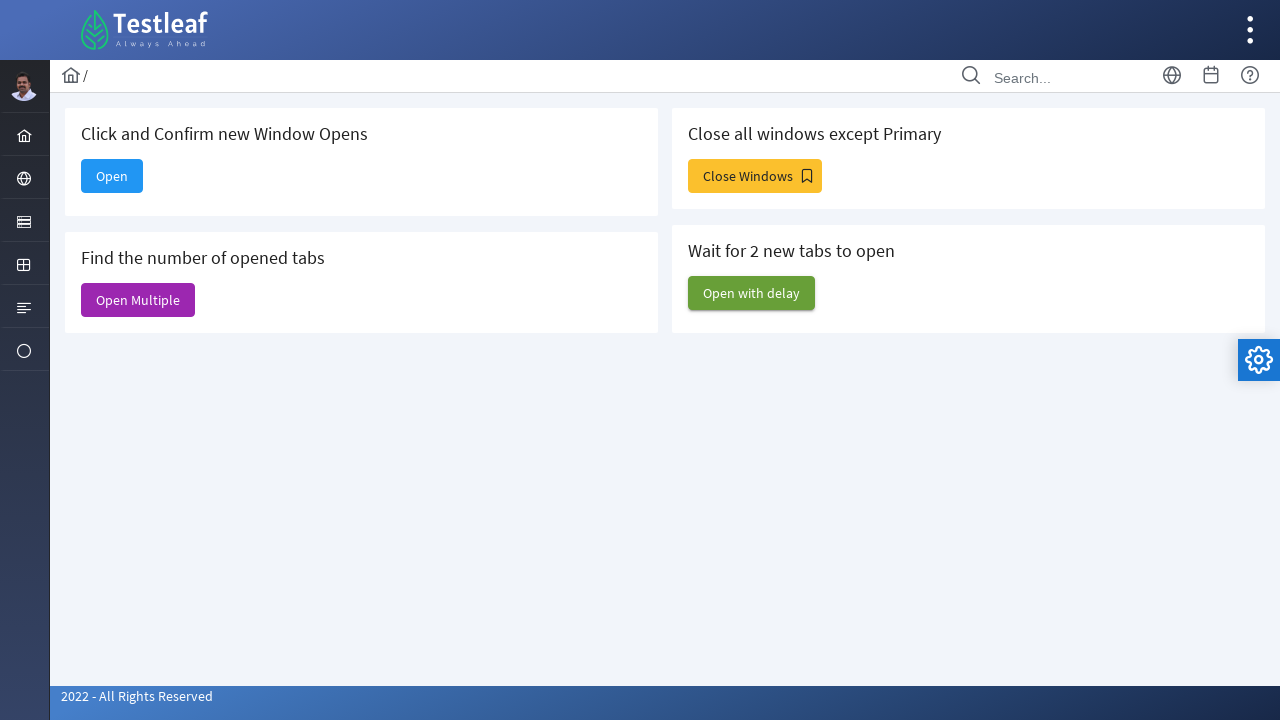

Waited for page load state
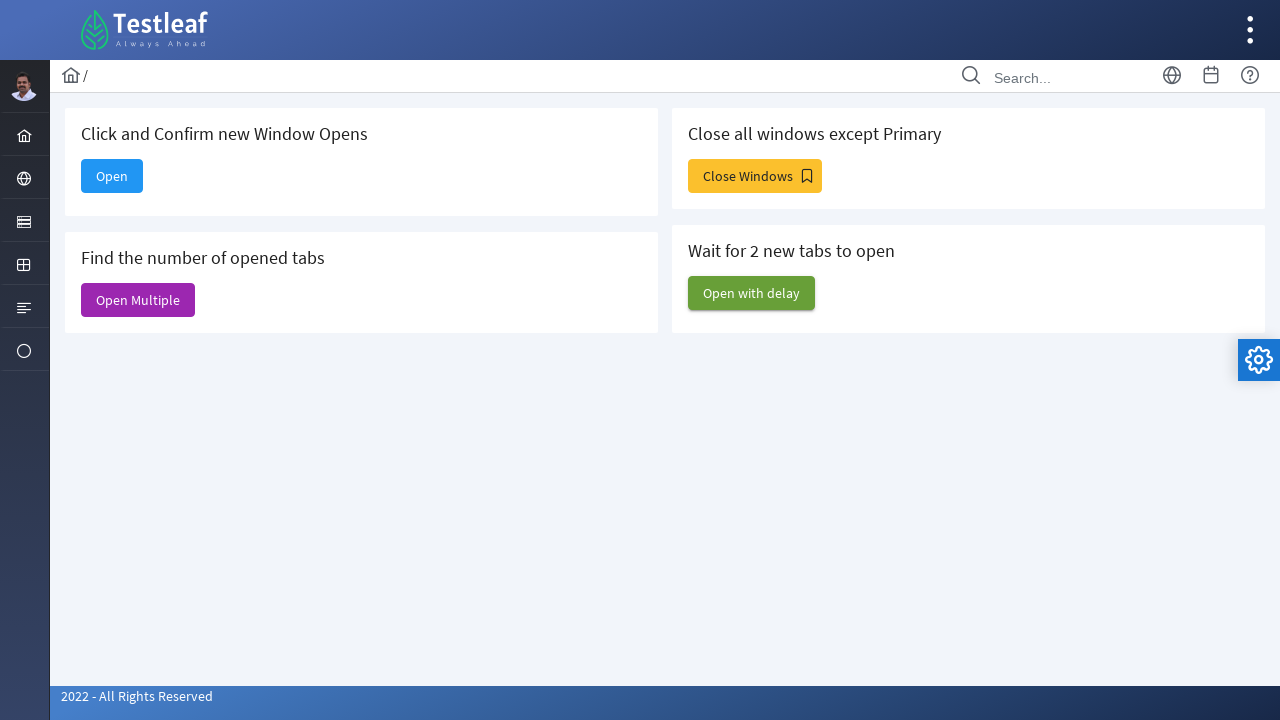

Retrieved page title: 'Input Components'
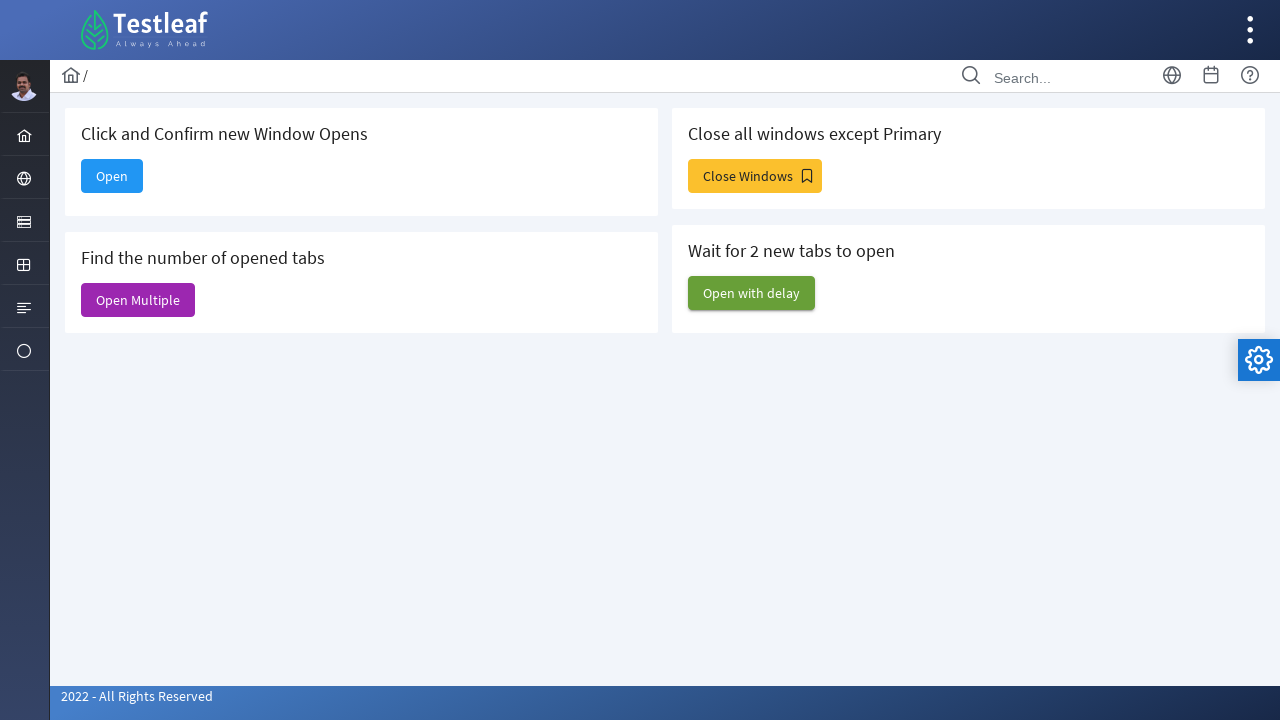

Waited for page load state
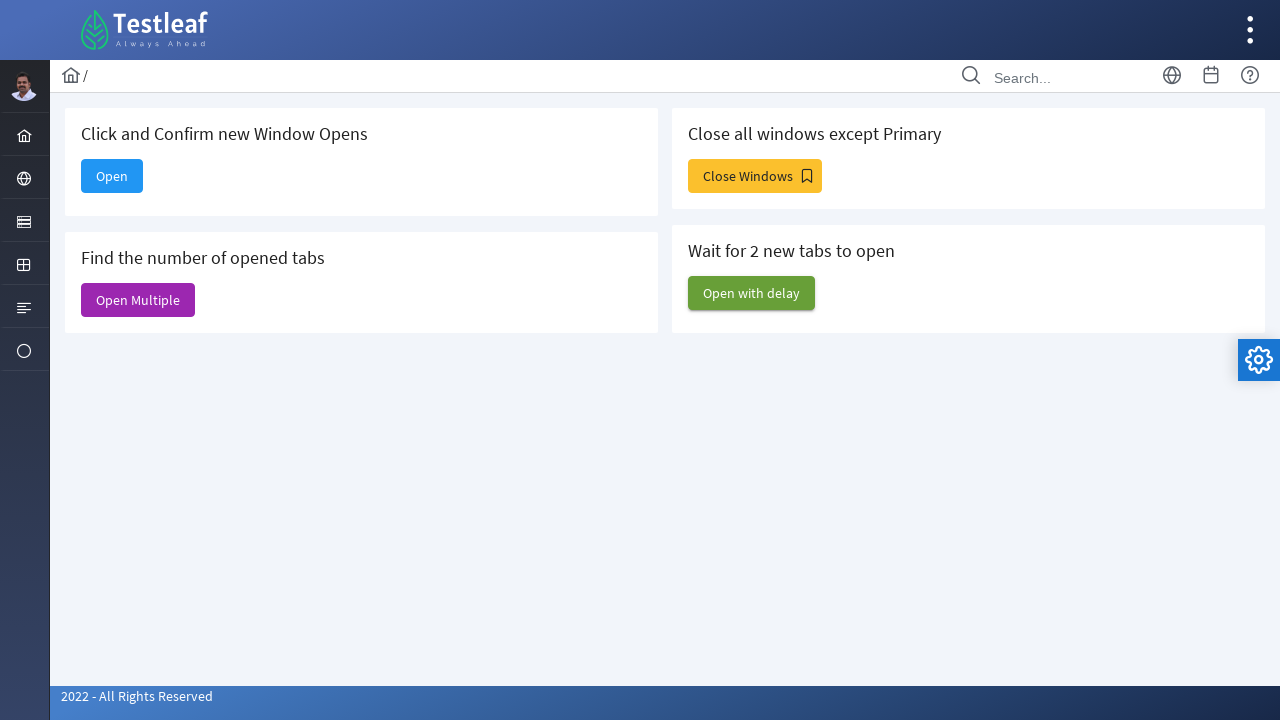

Retrieved page title: 'Dashboard'
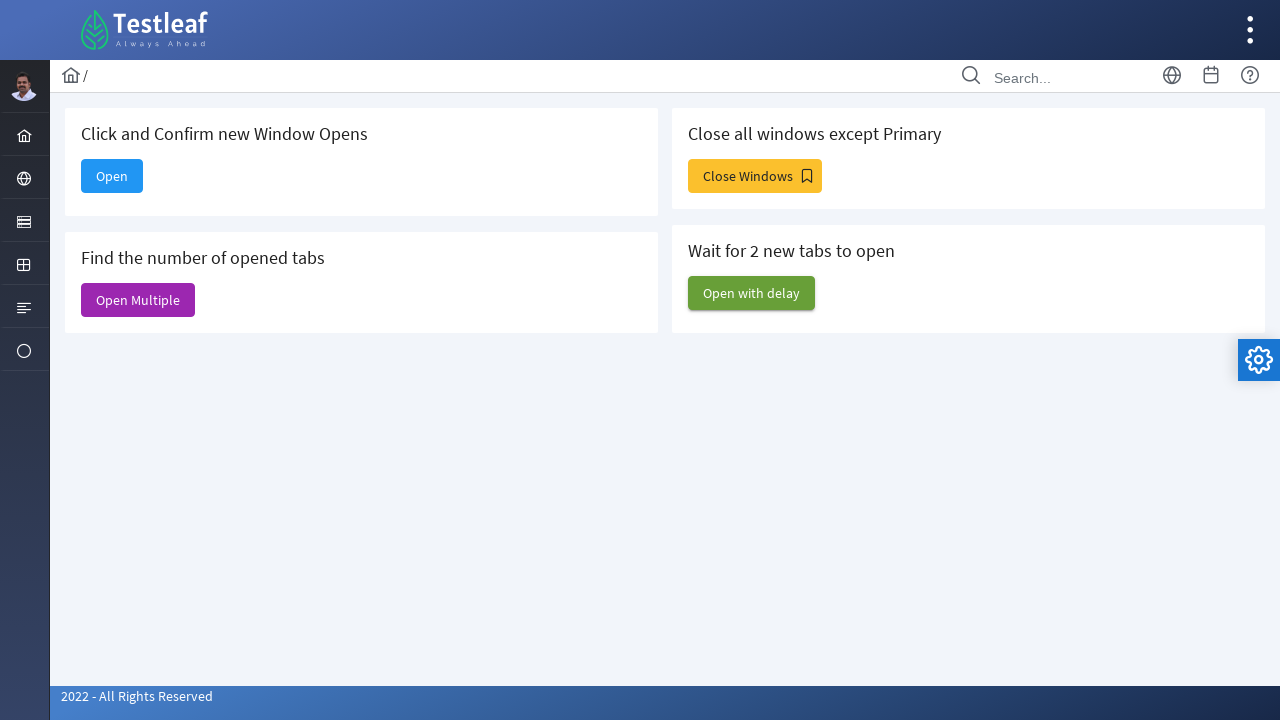

Waited for page load state
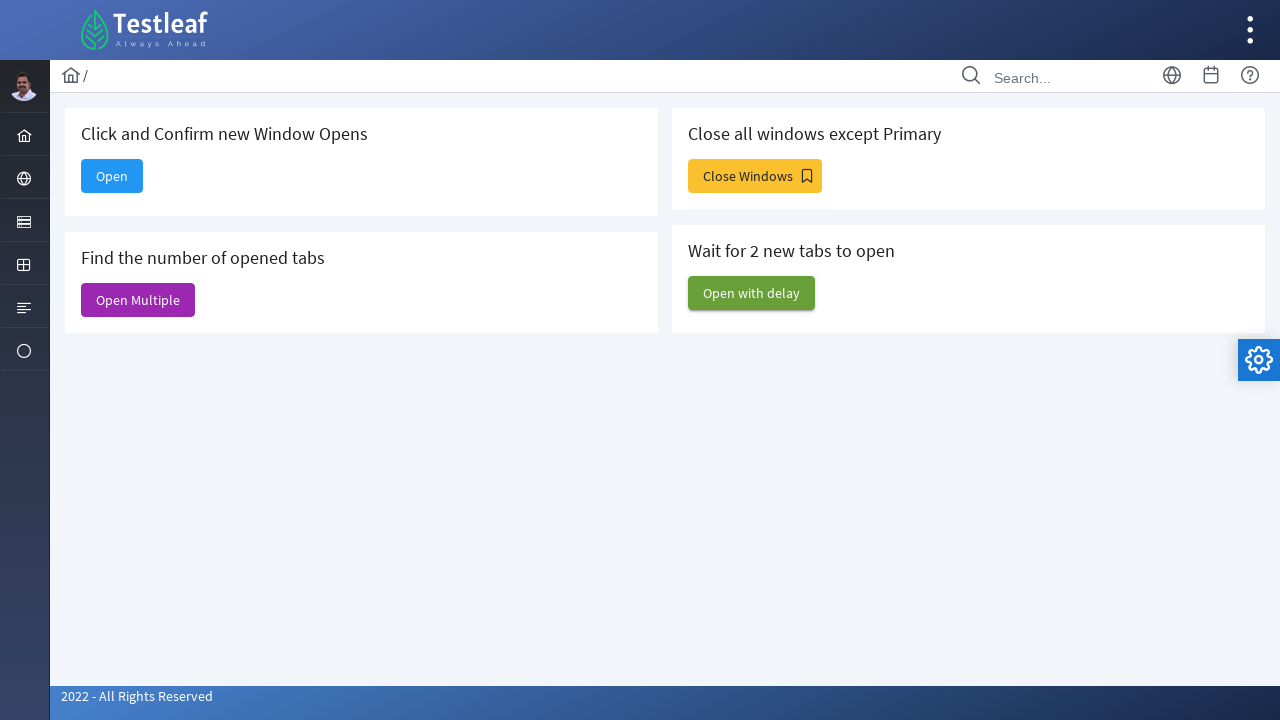

Retrieved page title: 'Web Table'
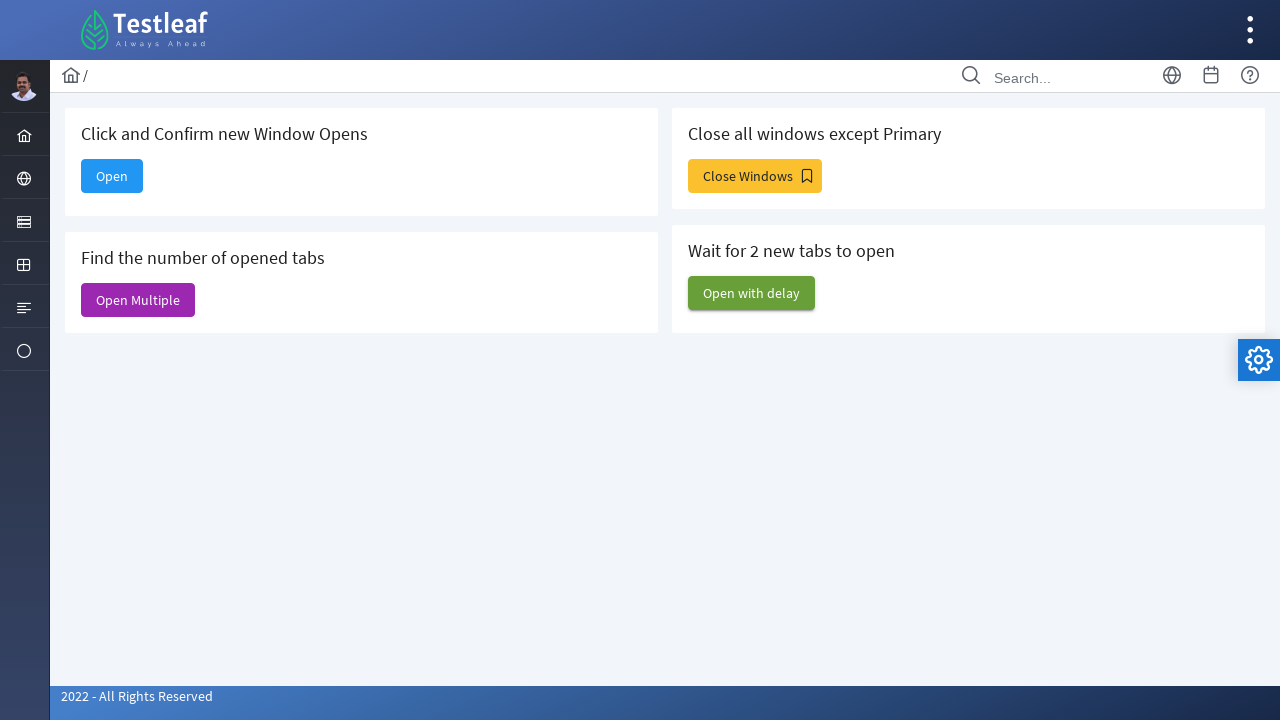

Found 'Web Table' page
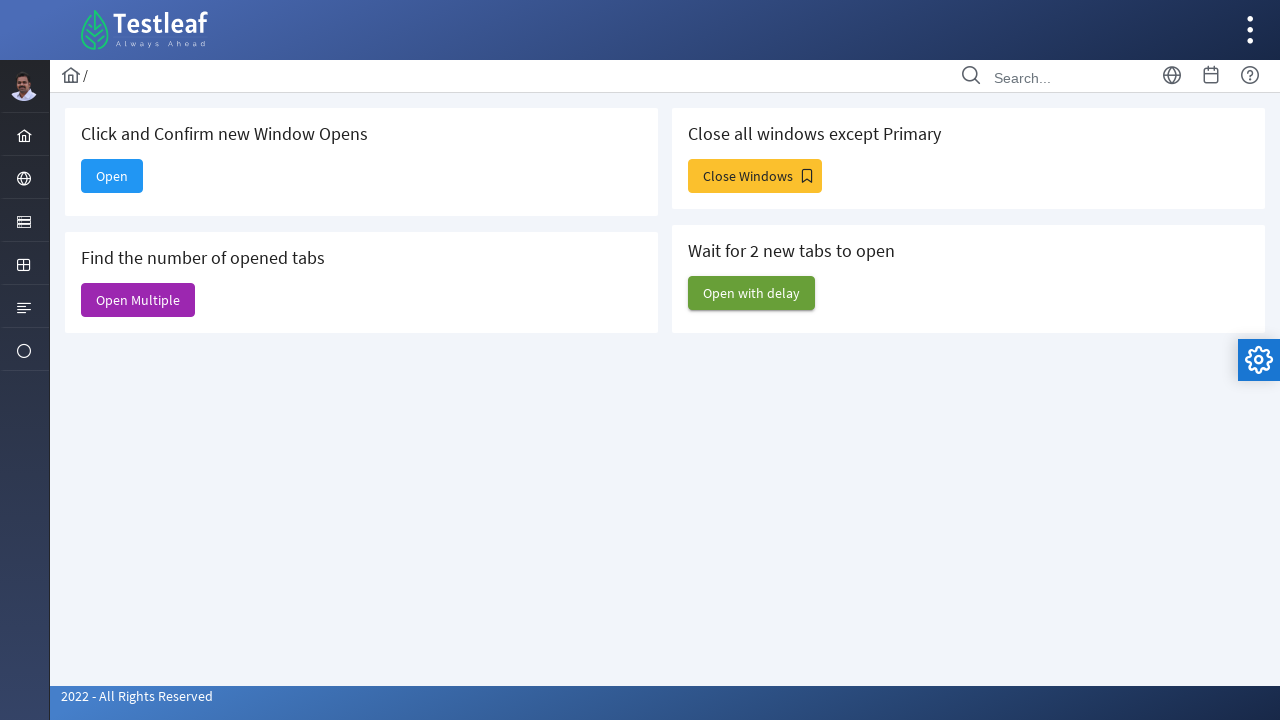

Filled search field with 'Amy Elsner' on Web Table page on input[placeholder='Search']
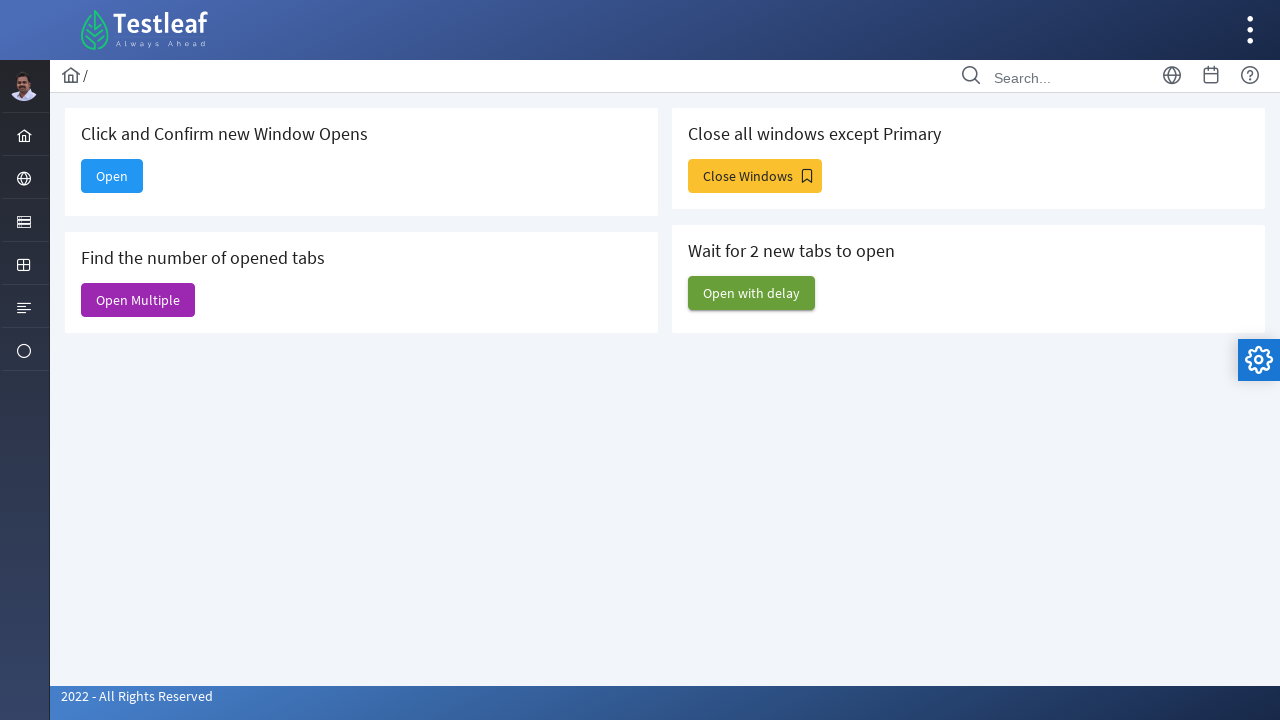

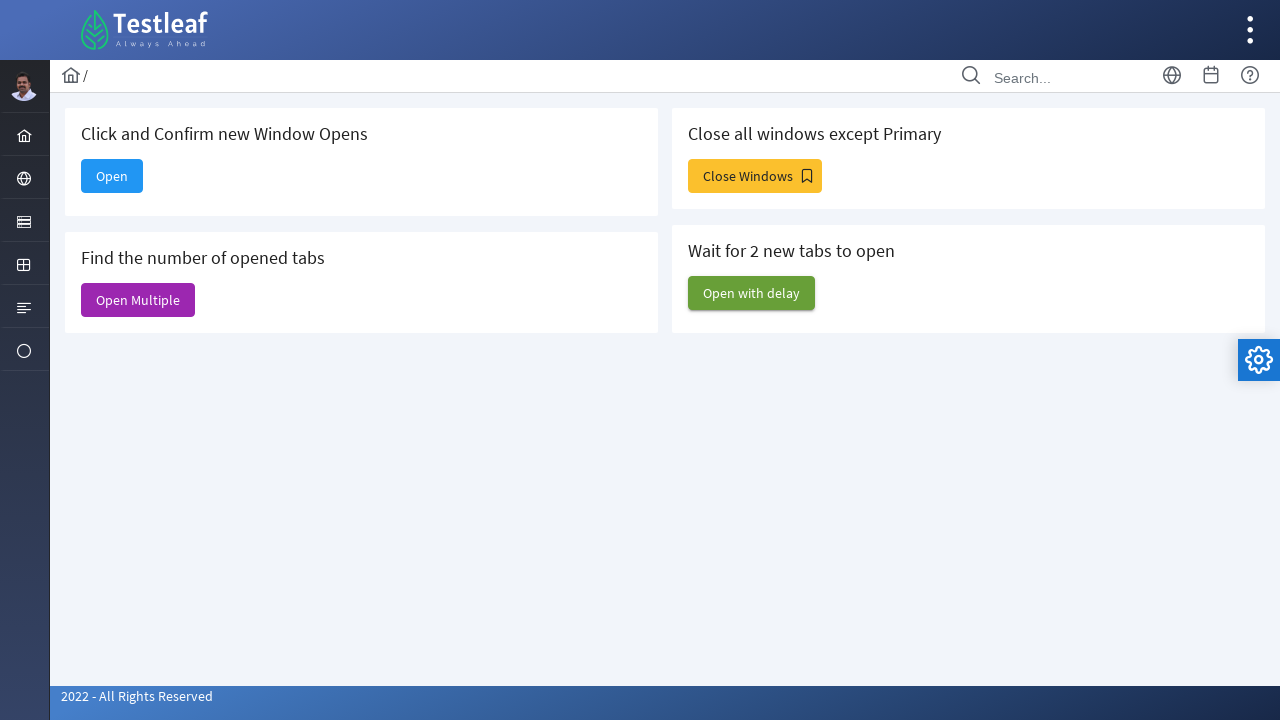